Tests user registration functionality on a demo application by filling in name, email, and password fields and submitting the form to create a new account.

Starting URL: https://demoapps.qspiders.com/ui?scenario=1

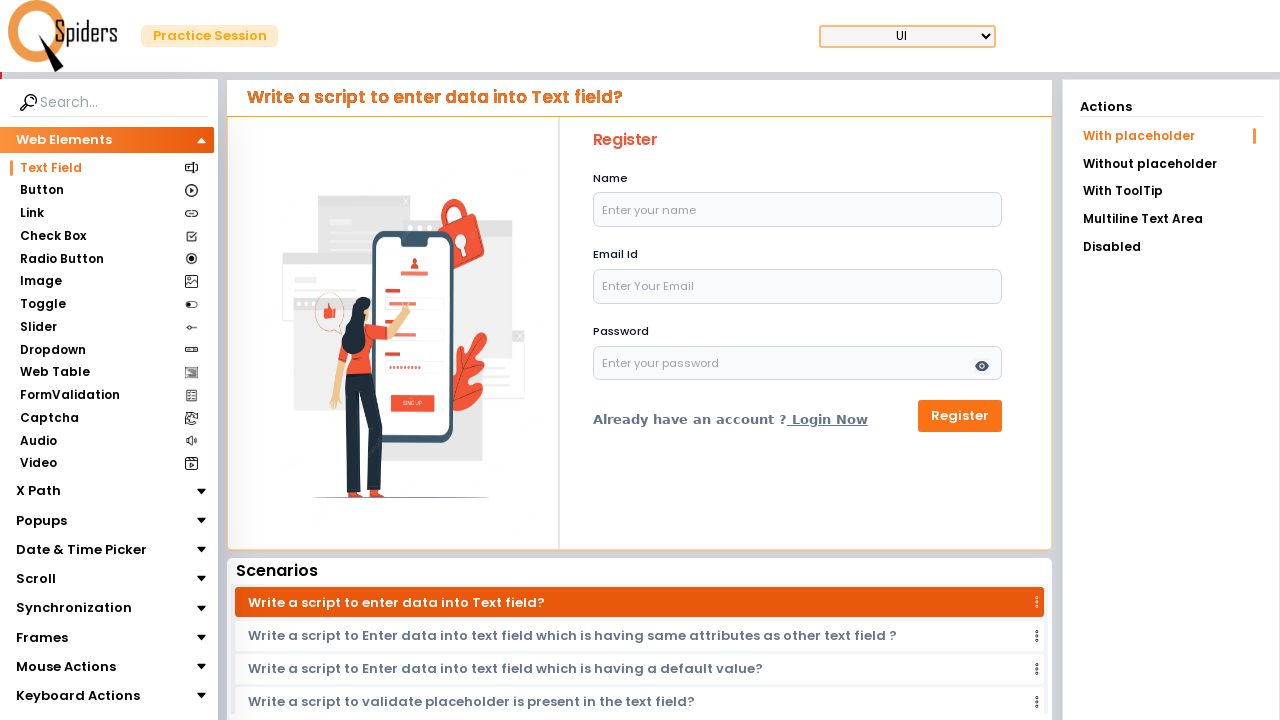

Filled name field with 'testuser' on #name
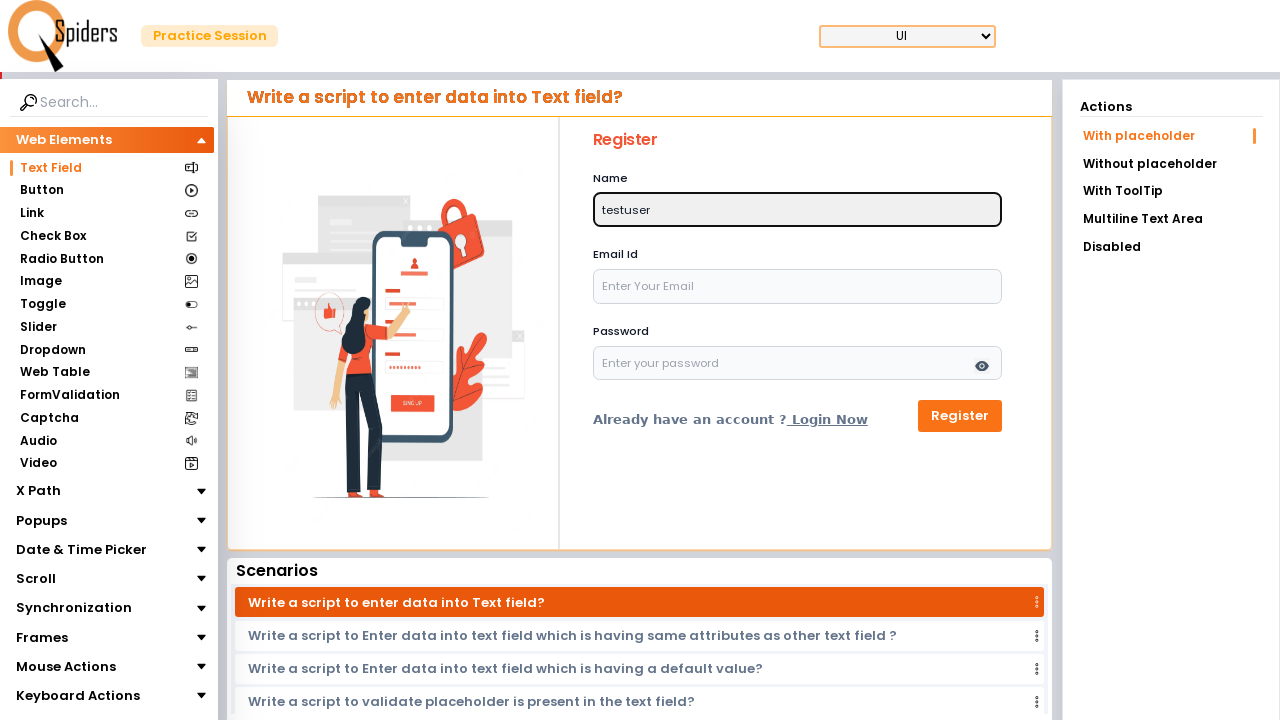

Filled email field with 'testuser565@gmail.com' on input[name='email']
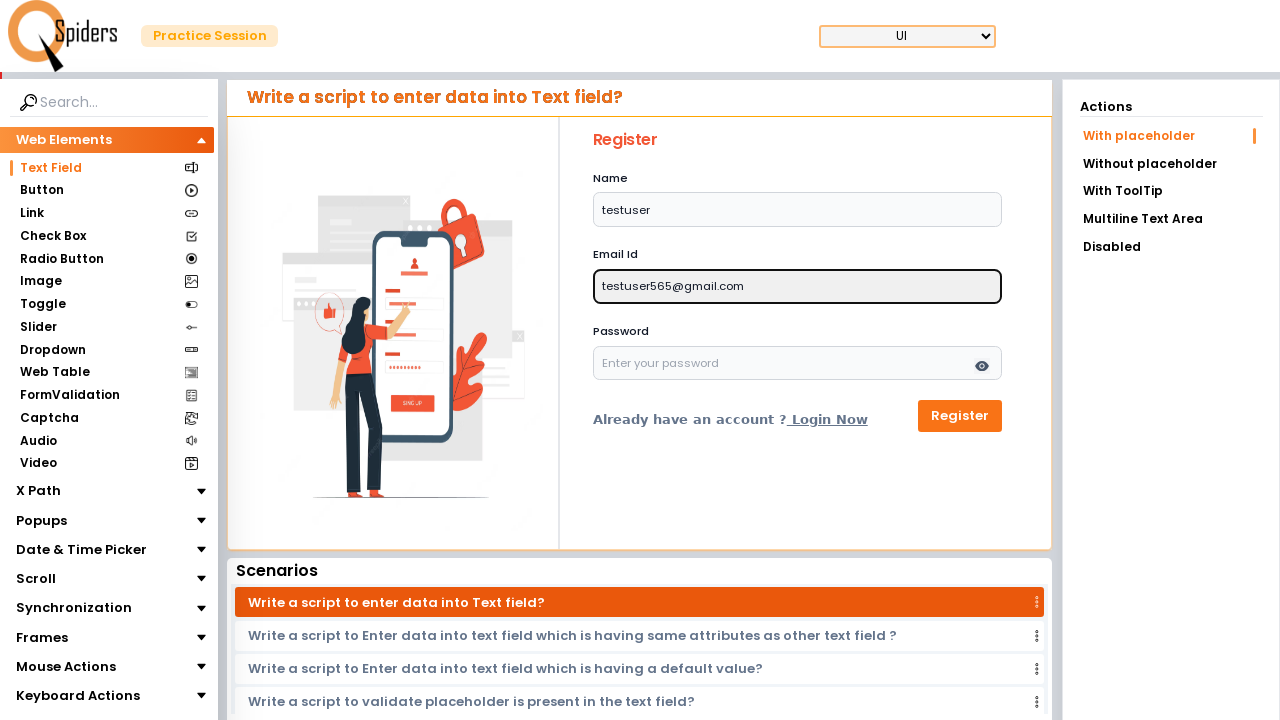

Filled password field with 'testuser565' on input[name='password']
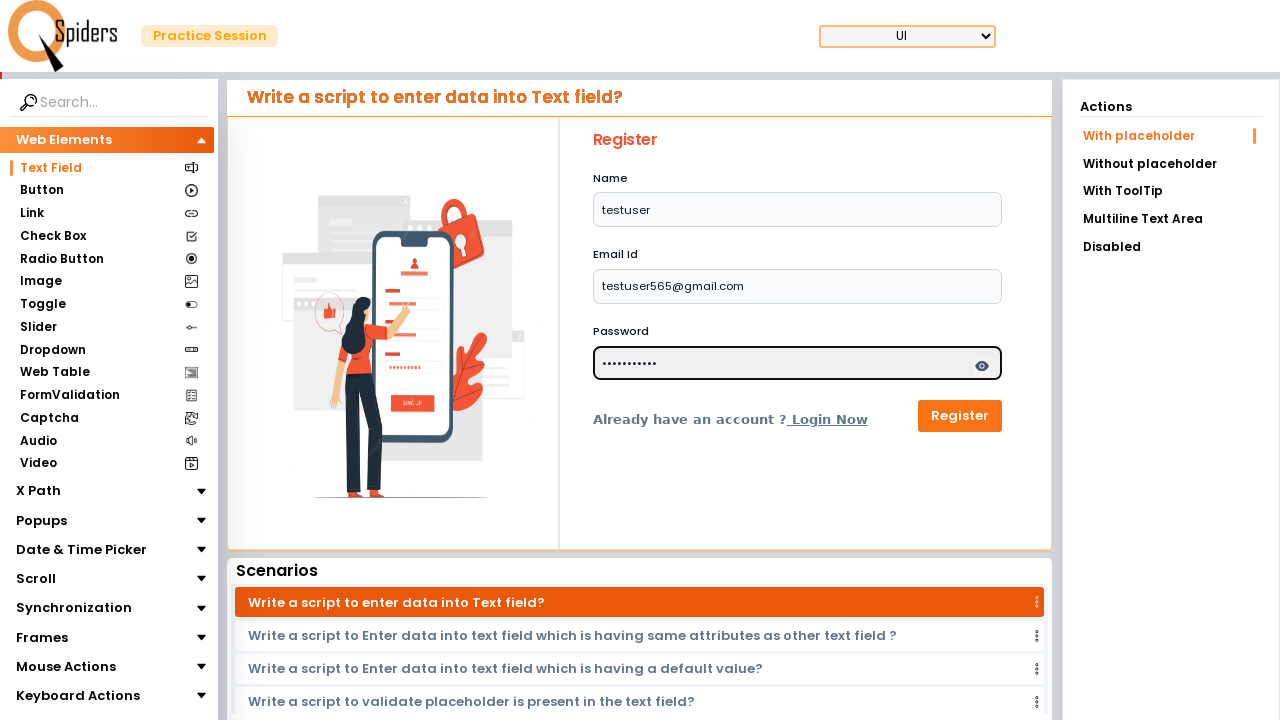

Submitted registration form by pressing Enter on input[name='password']
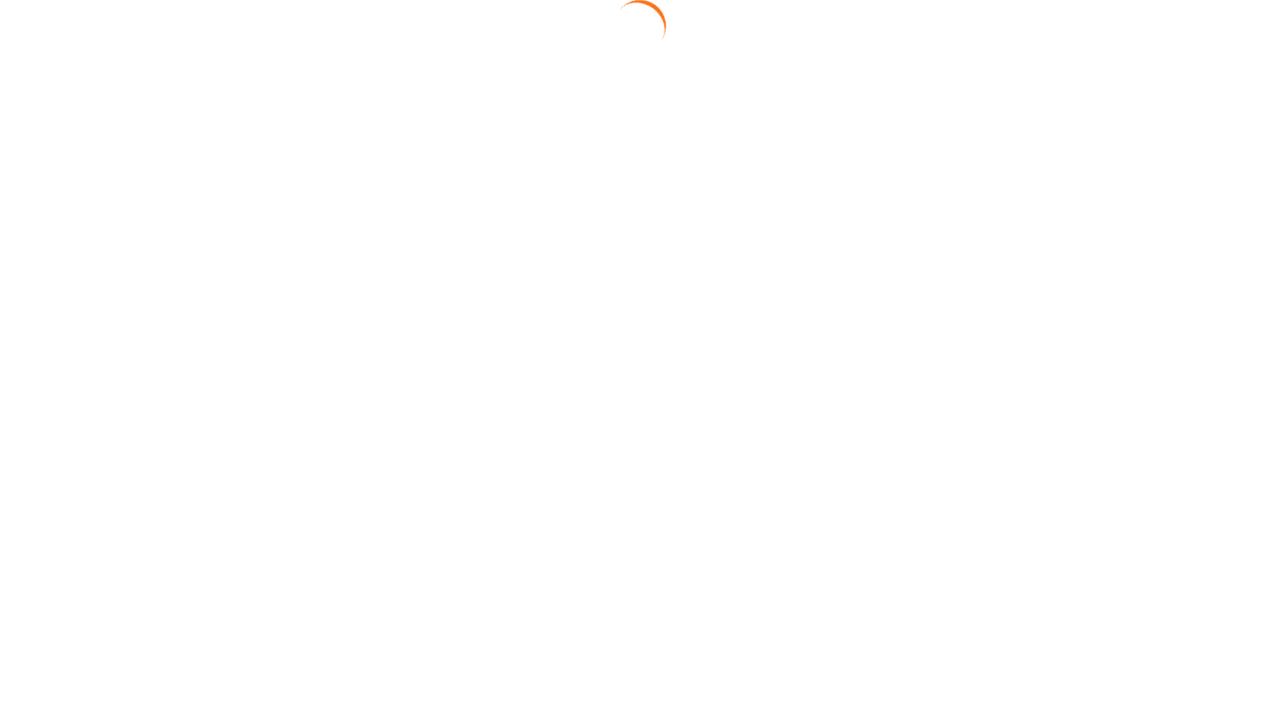

Navigation completed, login page loaded
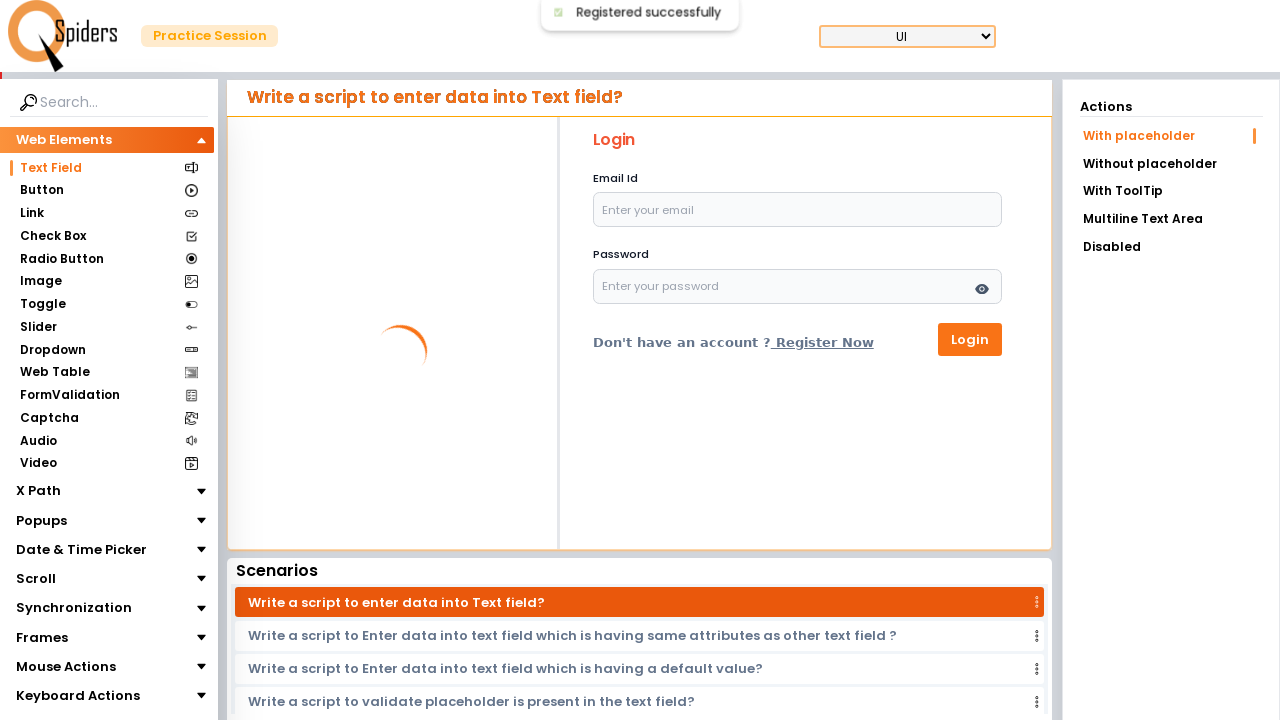

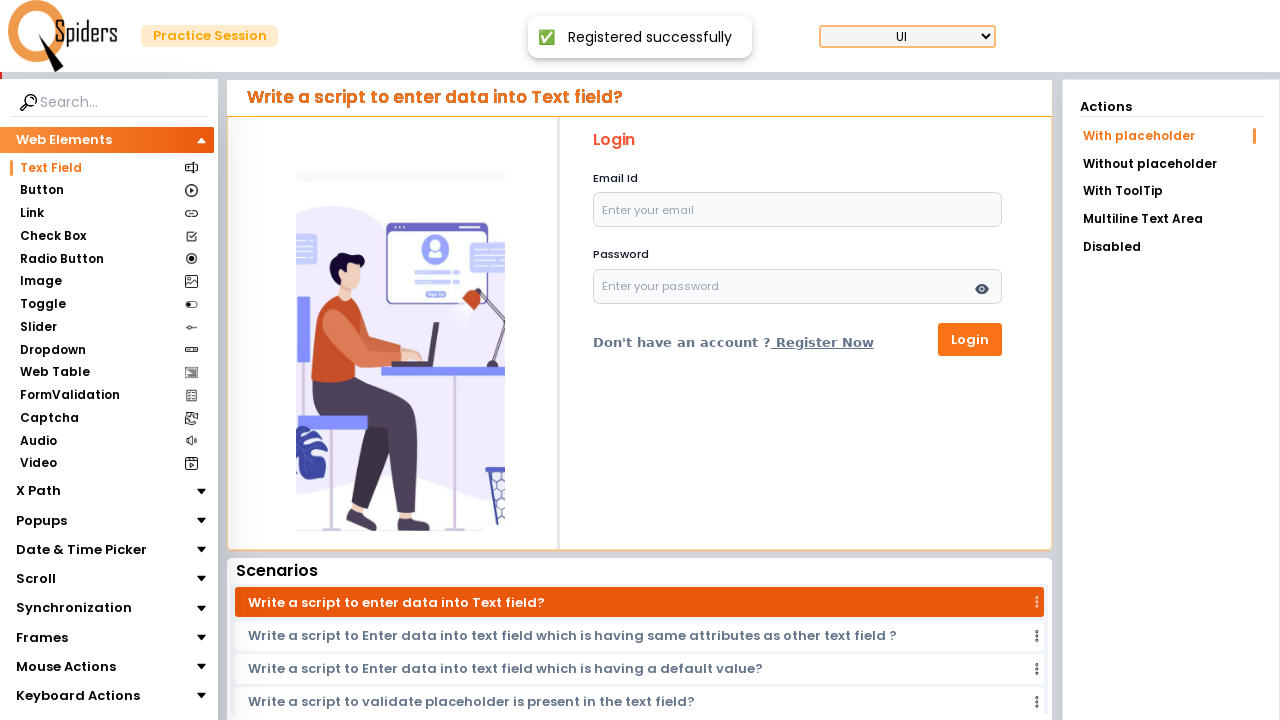